Tests a simple form by filling in first name, last name, city, and country fields, then clicking the submit button.

Starting URL: http://suninjuly.github.io/simple_form_find_task.html

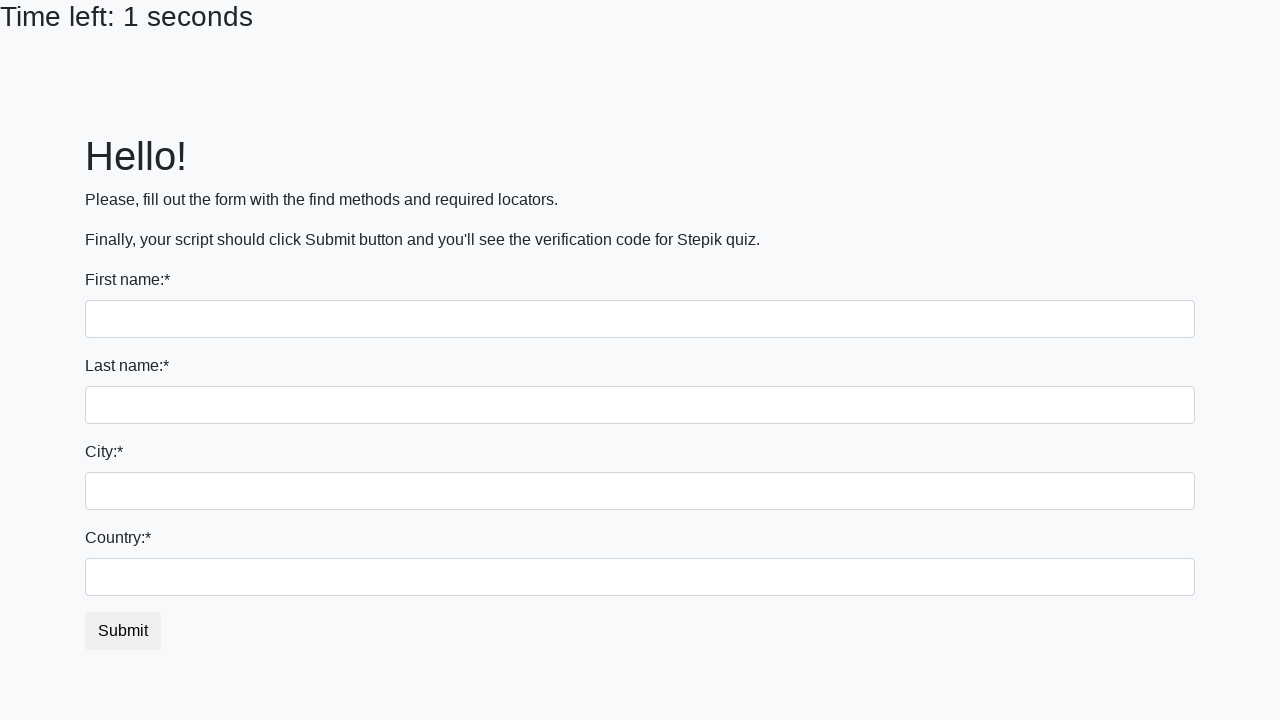

Filled first name field with 'Ivan' on div.form-group:nth-child(1) input
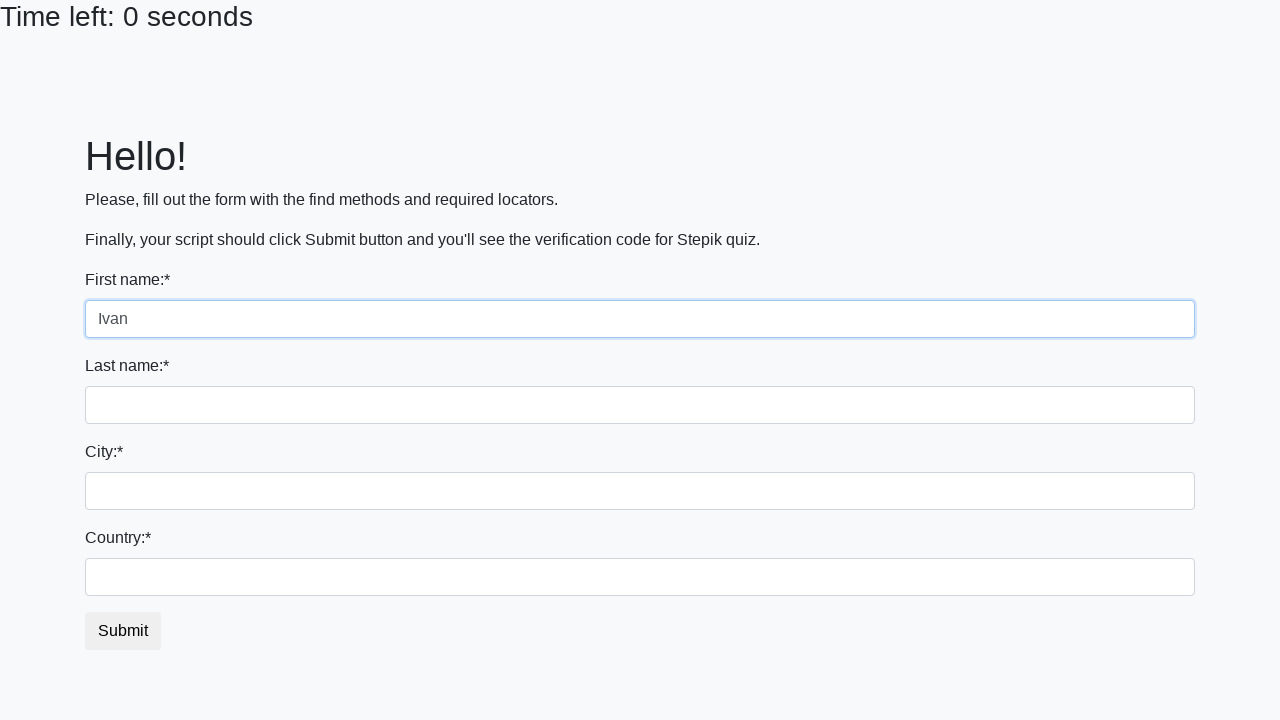

Filled last name field with 'Petrov' on input[name='last_name']
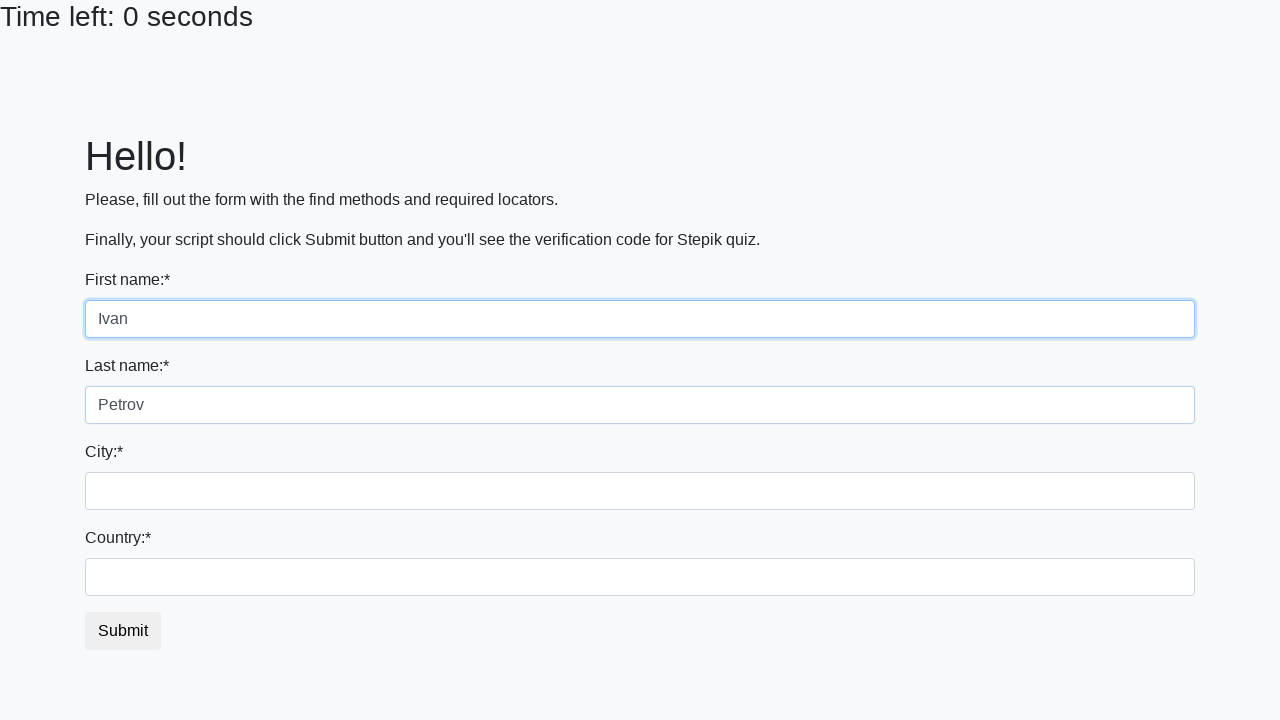

Filled city field with 'Smolensk' on .form-control.city
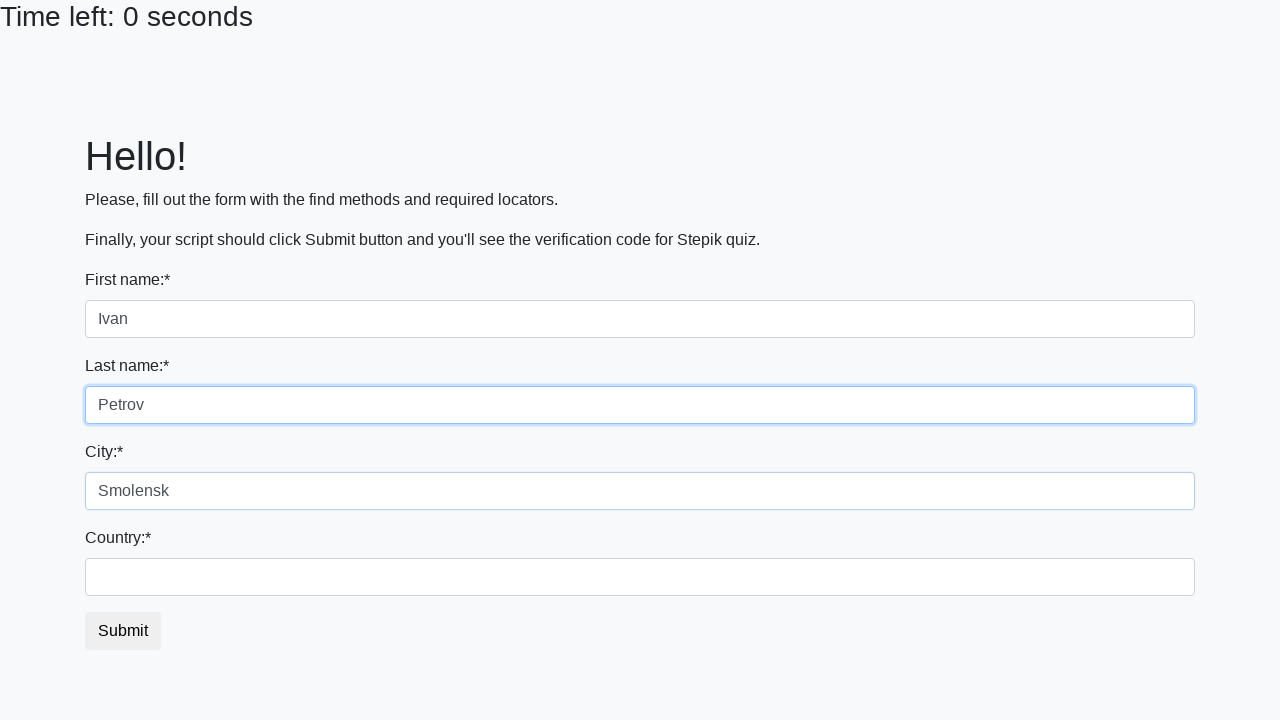

Filled country field with 'Russia' on #country
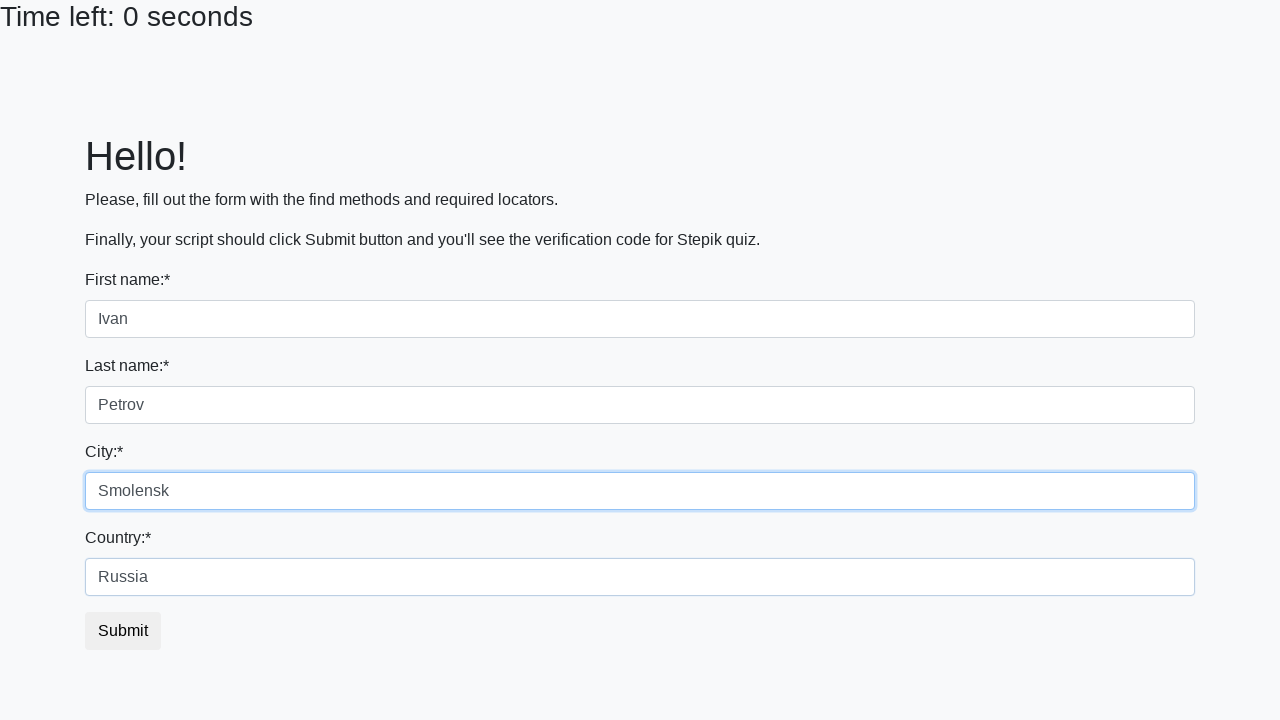

Clicked submit button at (123, 631) on button.btn
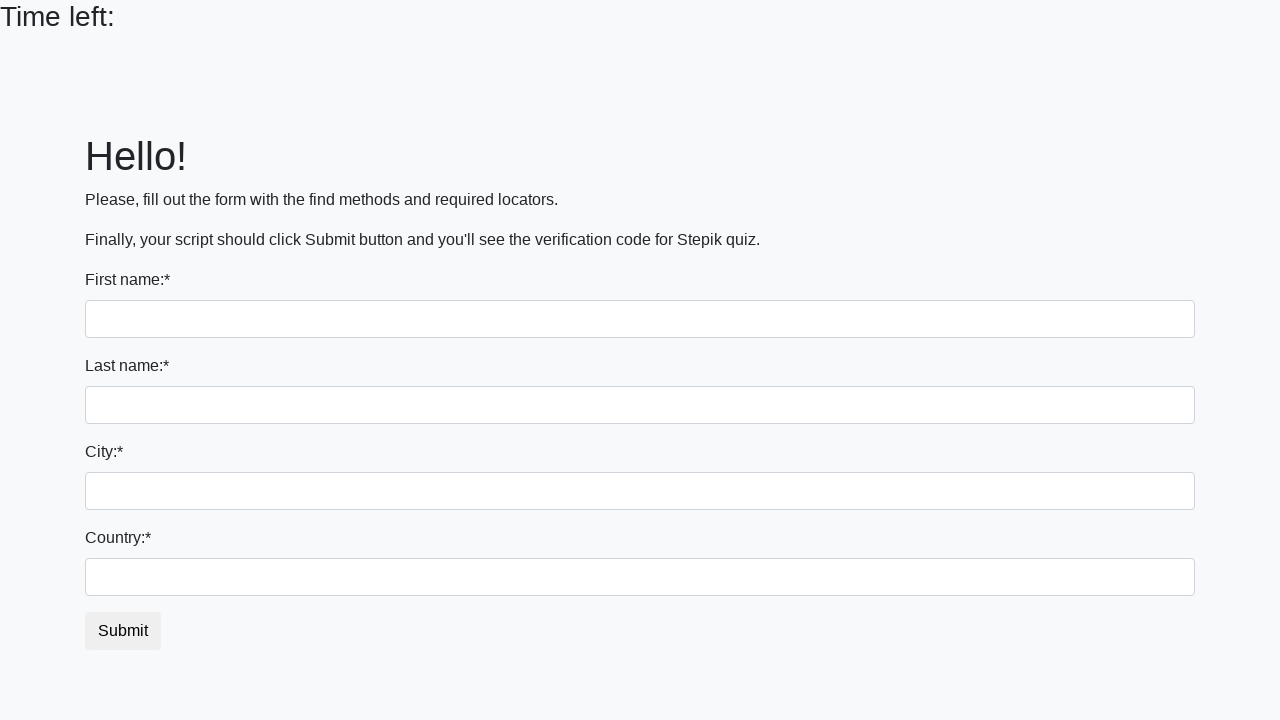

Form submission completed and page loaded
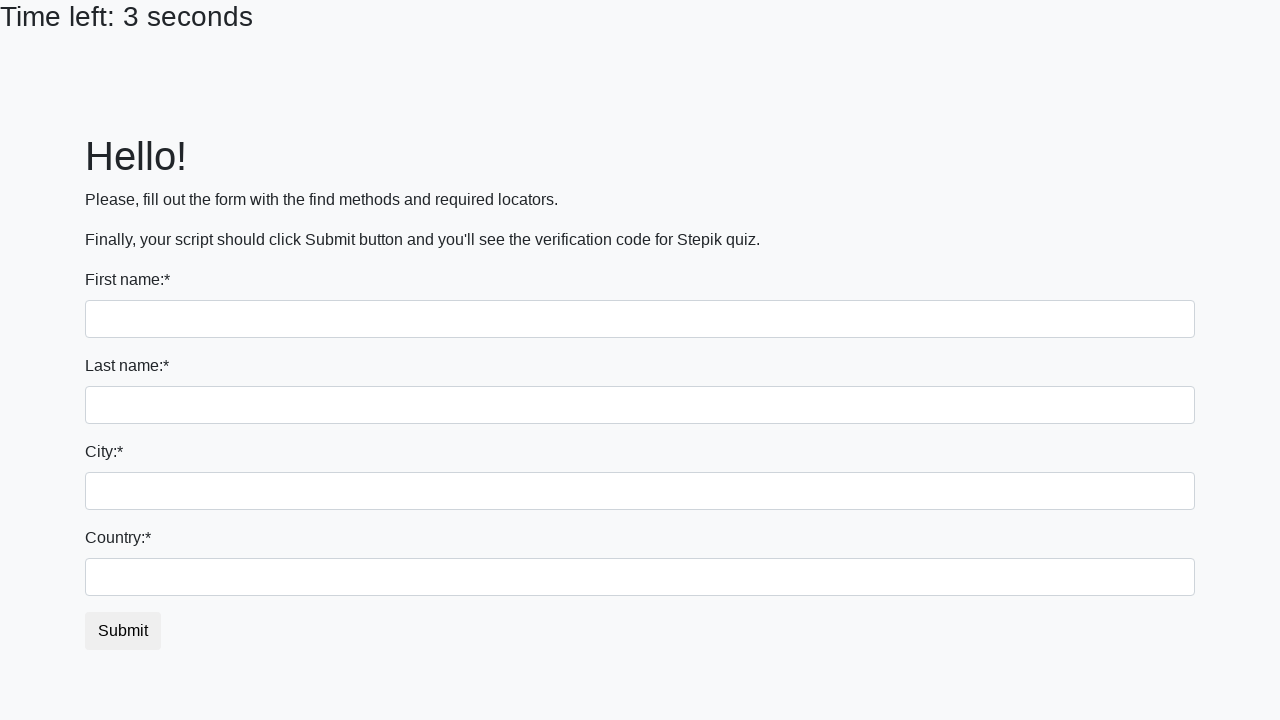

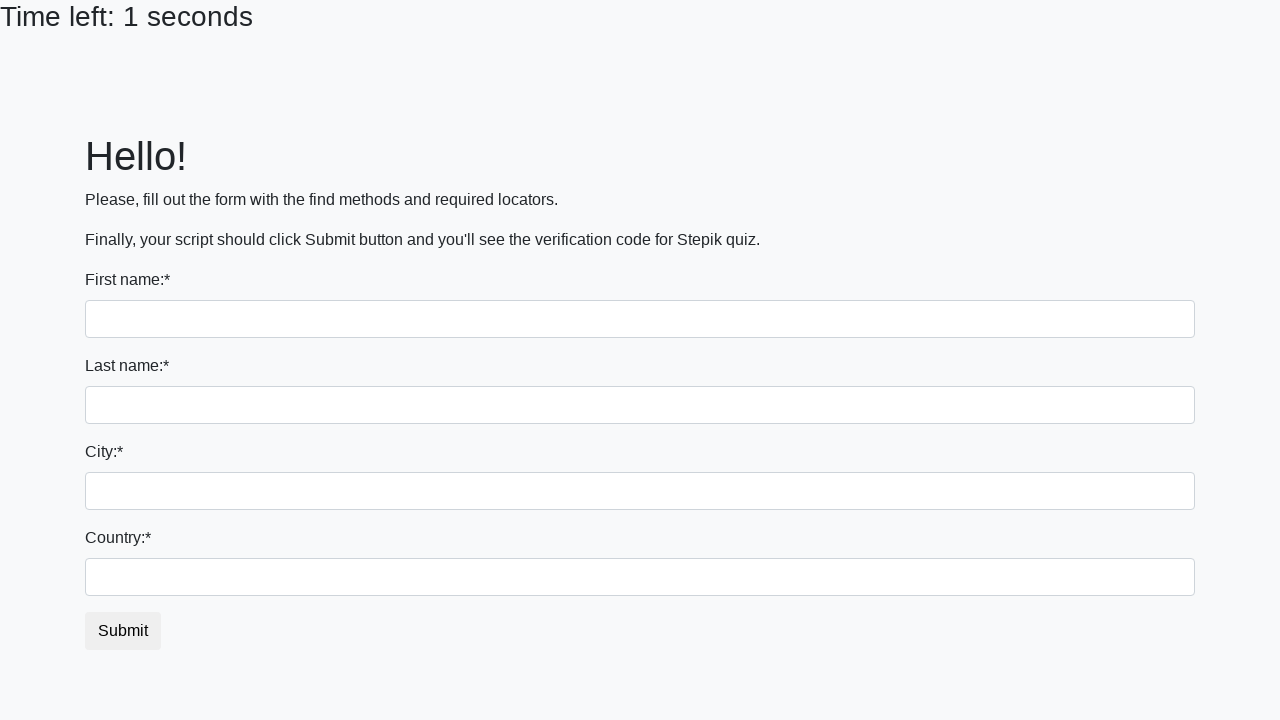